Tests e-commerce flow on demoblaze.com by navigating to the Laptops category, selecting a product (Sony Vaio i5), and adding it to the shopping cart.

Starting URL: https://www.demoblaze.com/

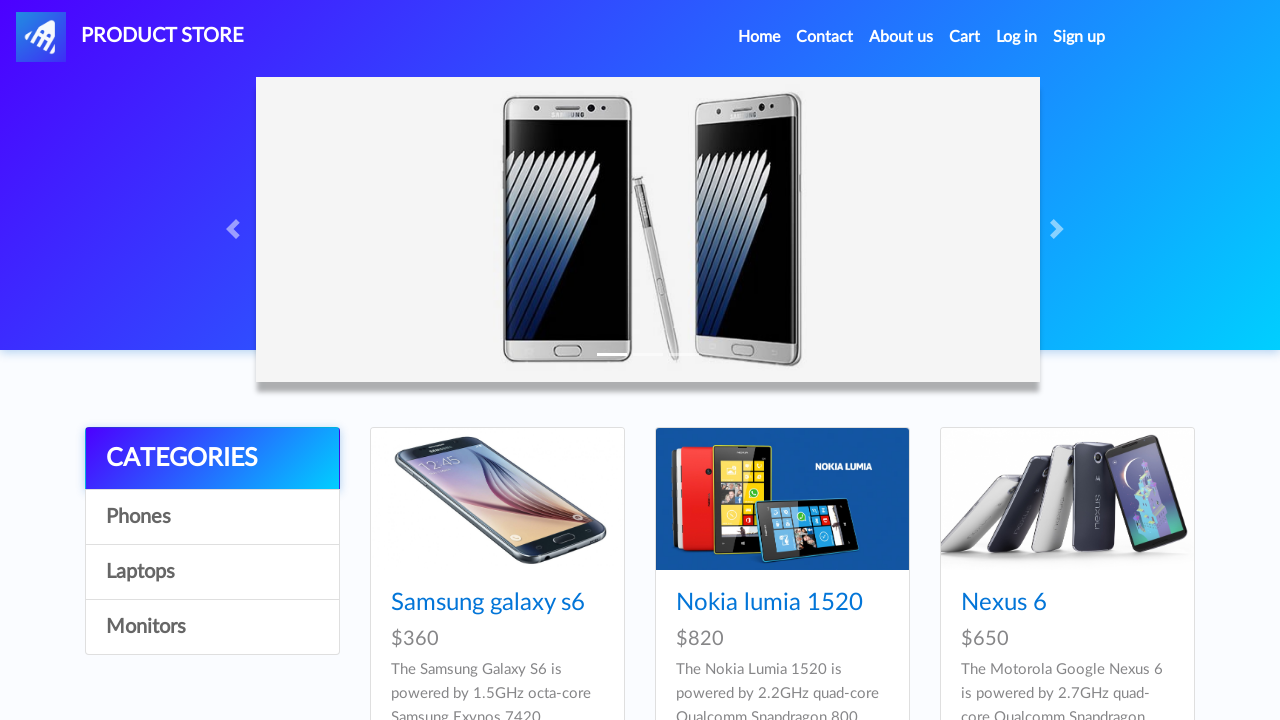

Clicked on Laptops category at (212, 572) on a:has-text('Lap')
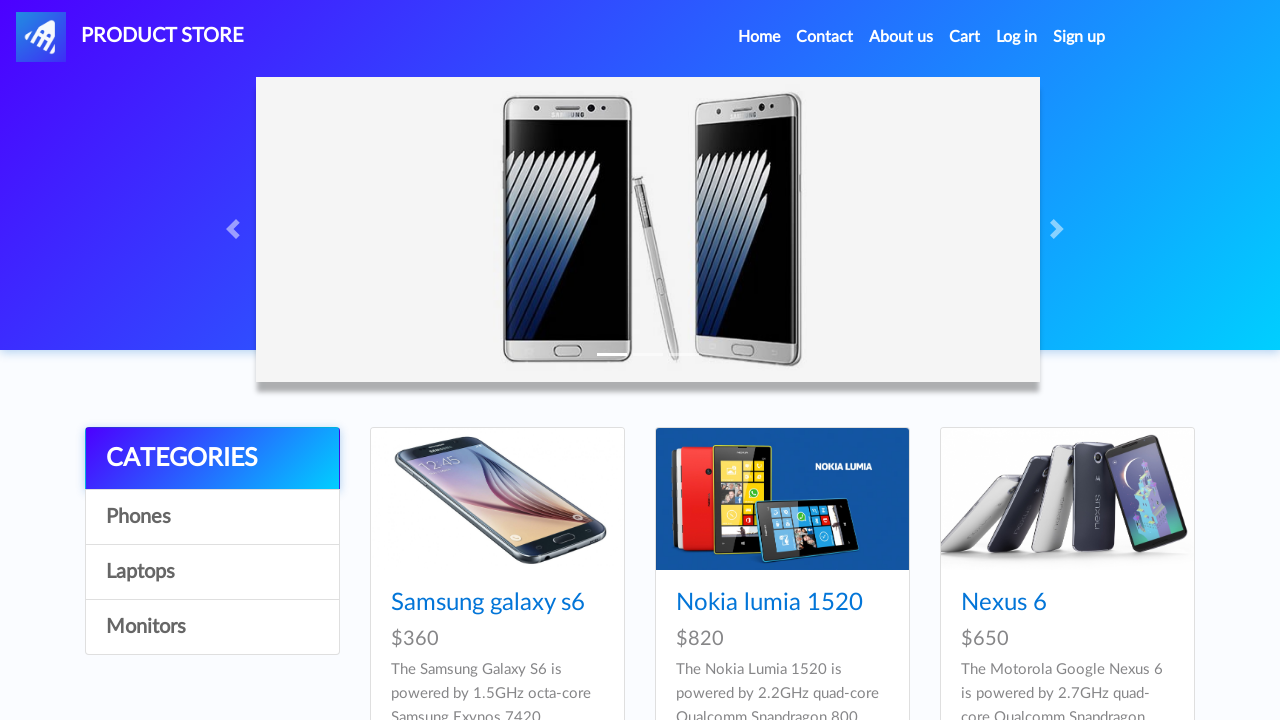

Waited for products to load
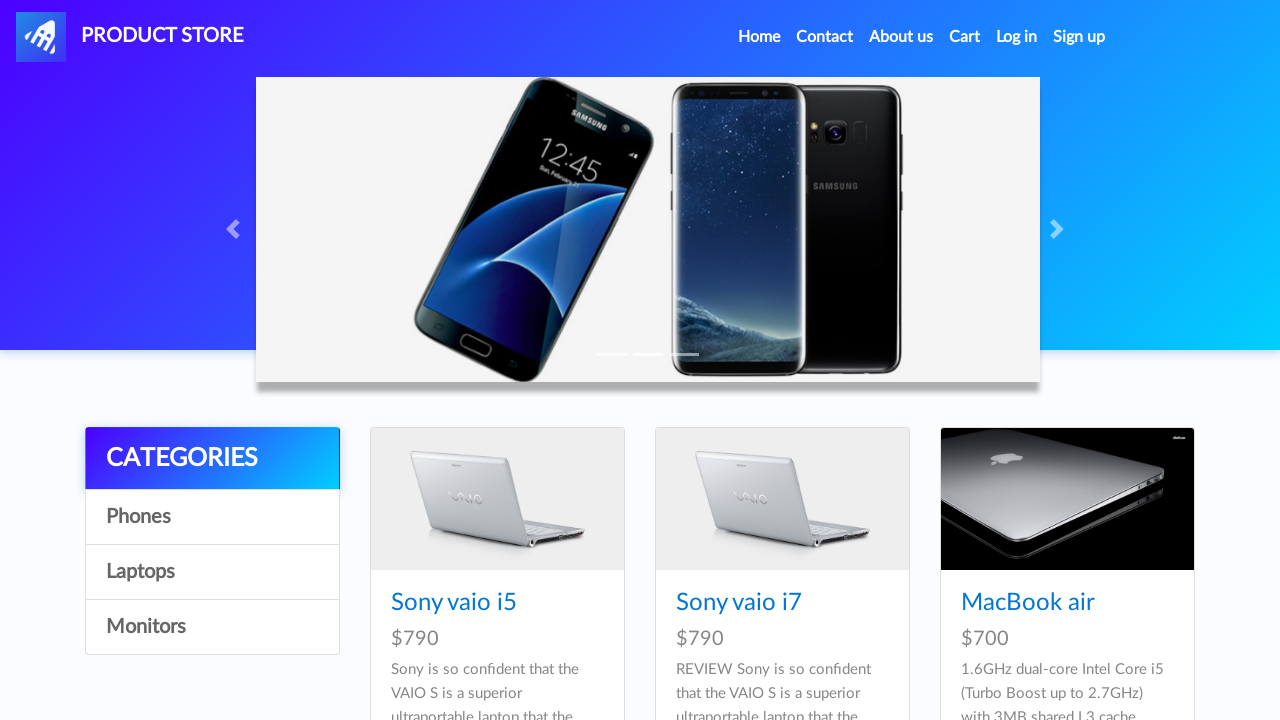

Clicked on Sony Vaio i5 product at (454, 603) on a.hrefch >> nth=0
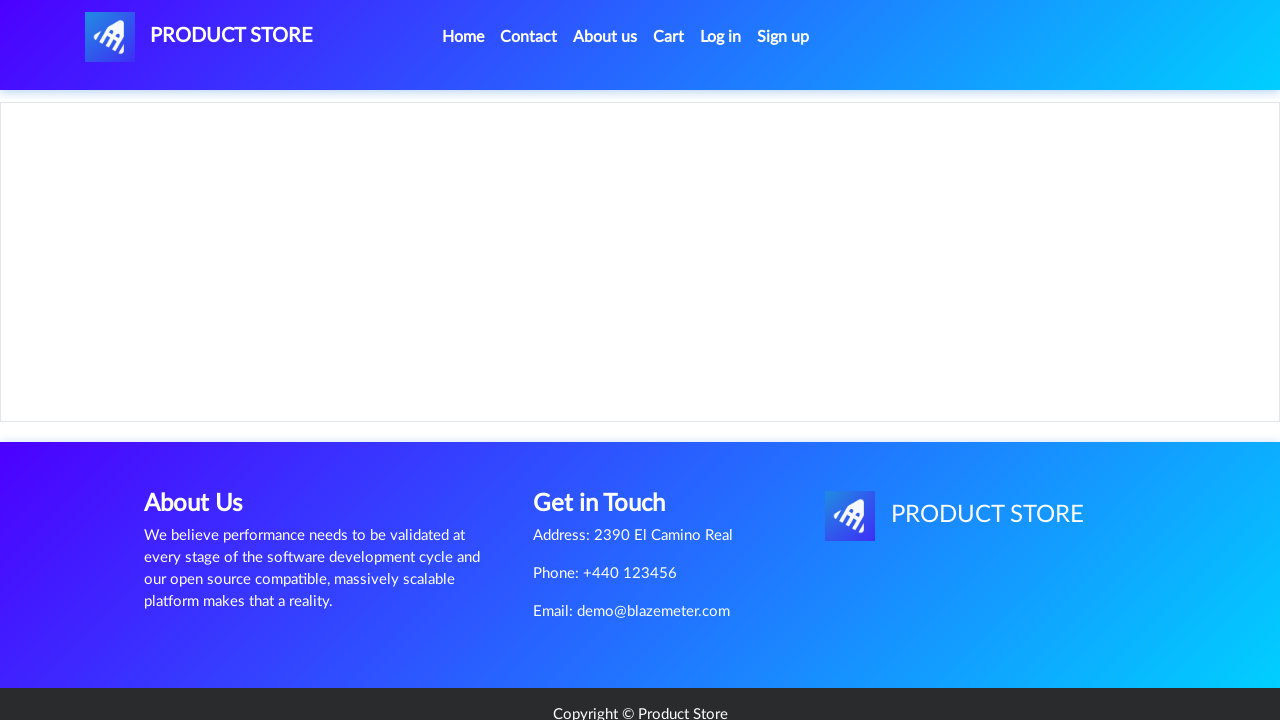

Product page loaded
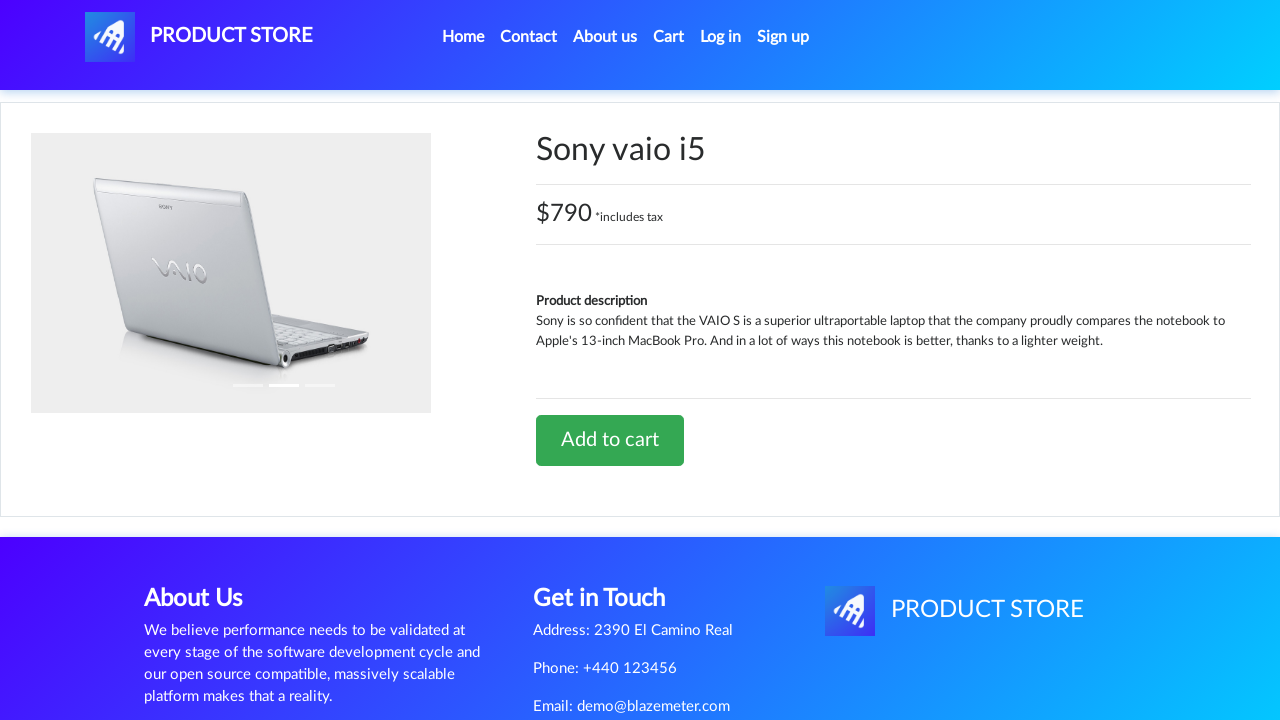

Clicked Add to cart button at (610, 440) on a.btn[onclick='addToCart(8)']
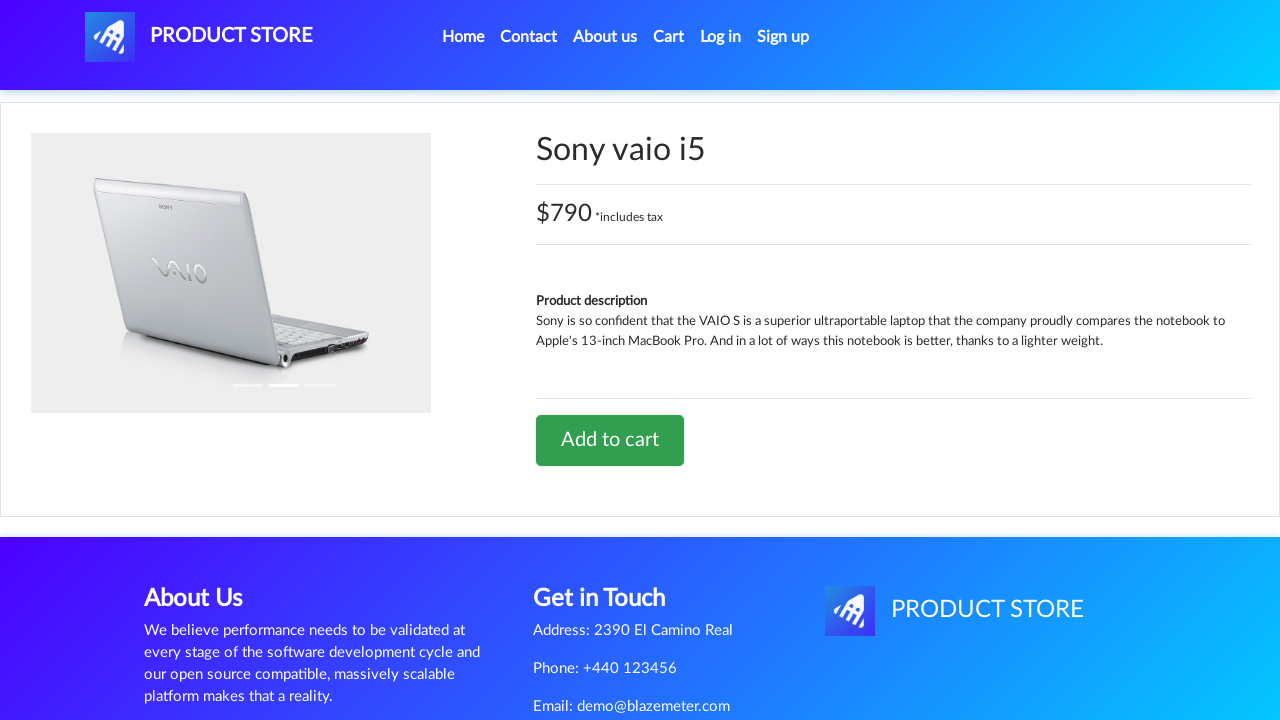

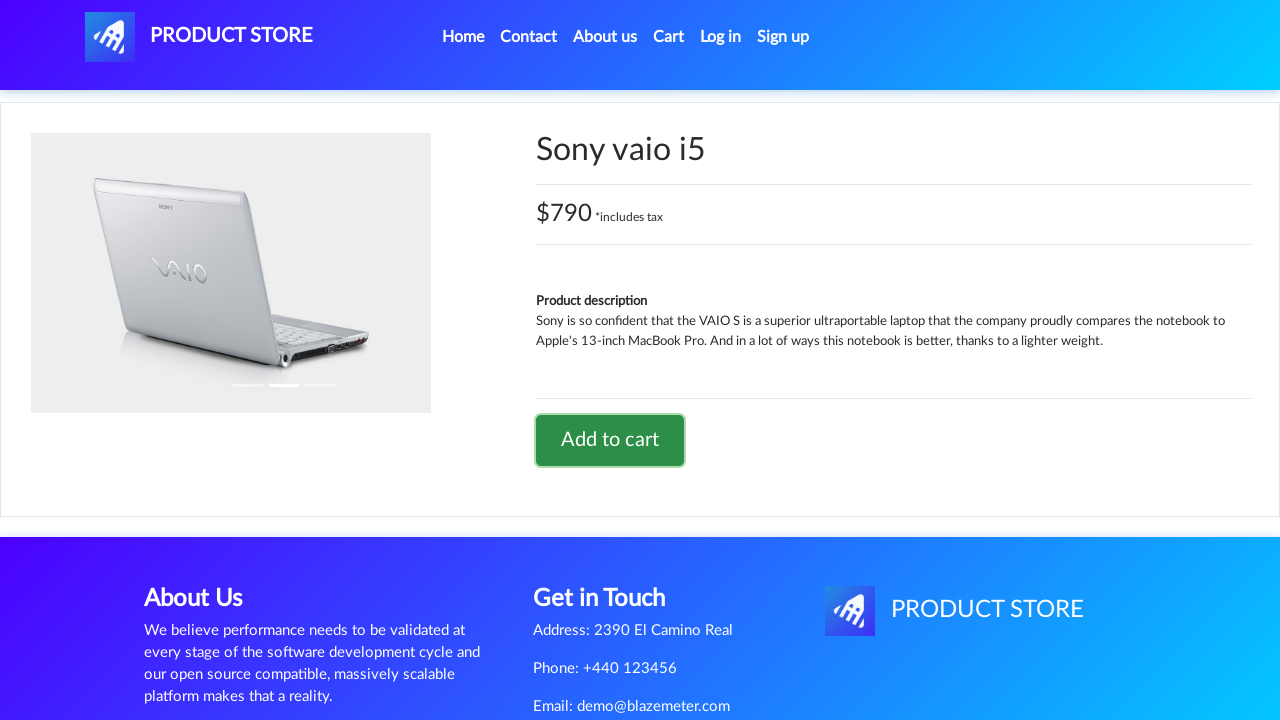